Navigates to the Sauce Demo website and clicks the login button without entering credentials to verify button functionality

Starting URL: https://www.saucedemo.com/v1/

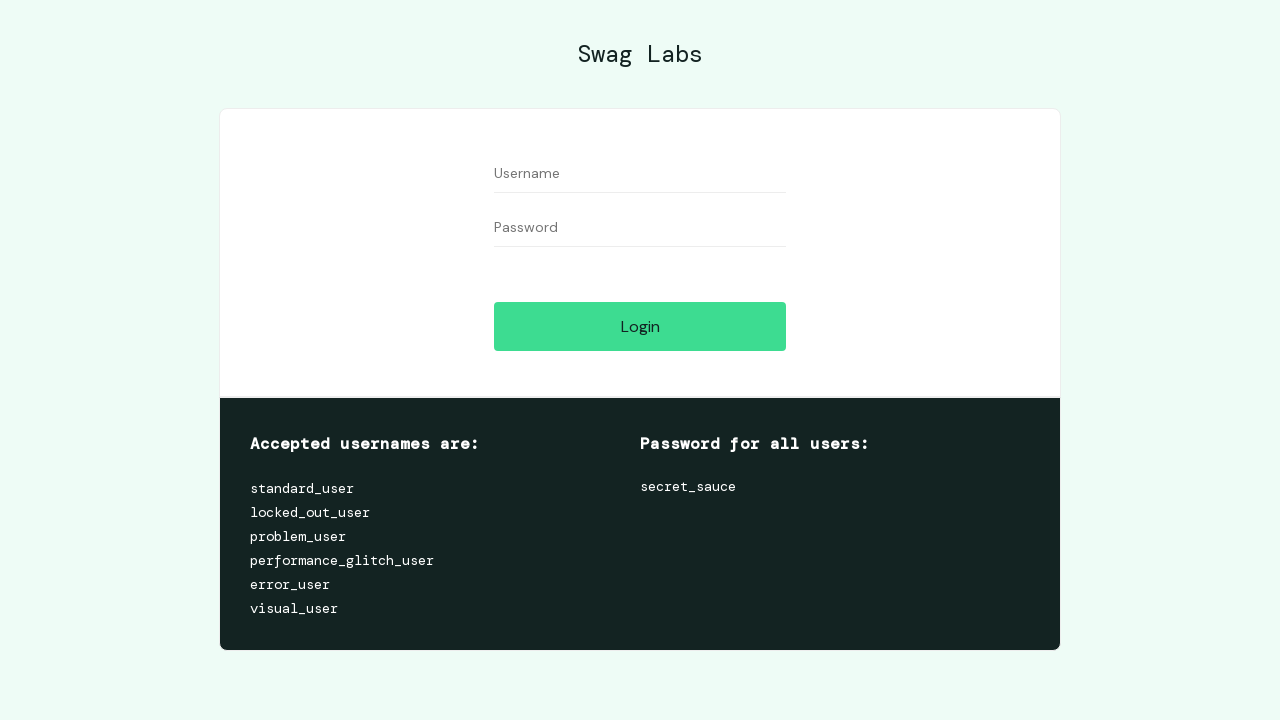

Clicked login button without entering credentials to verify button functionality at (640, 326) on xpath=//*[@id='login-button']
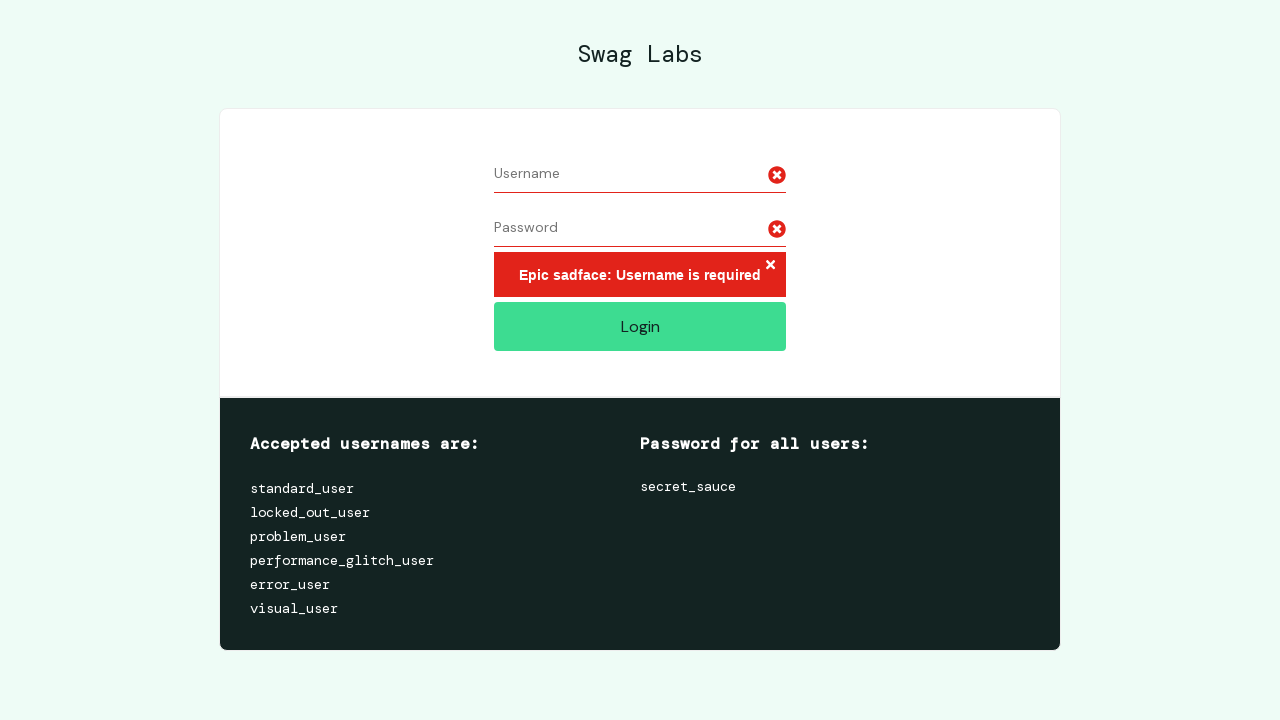

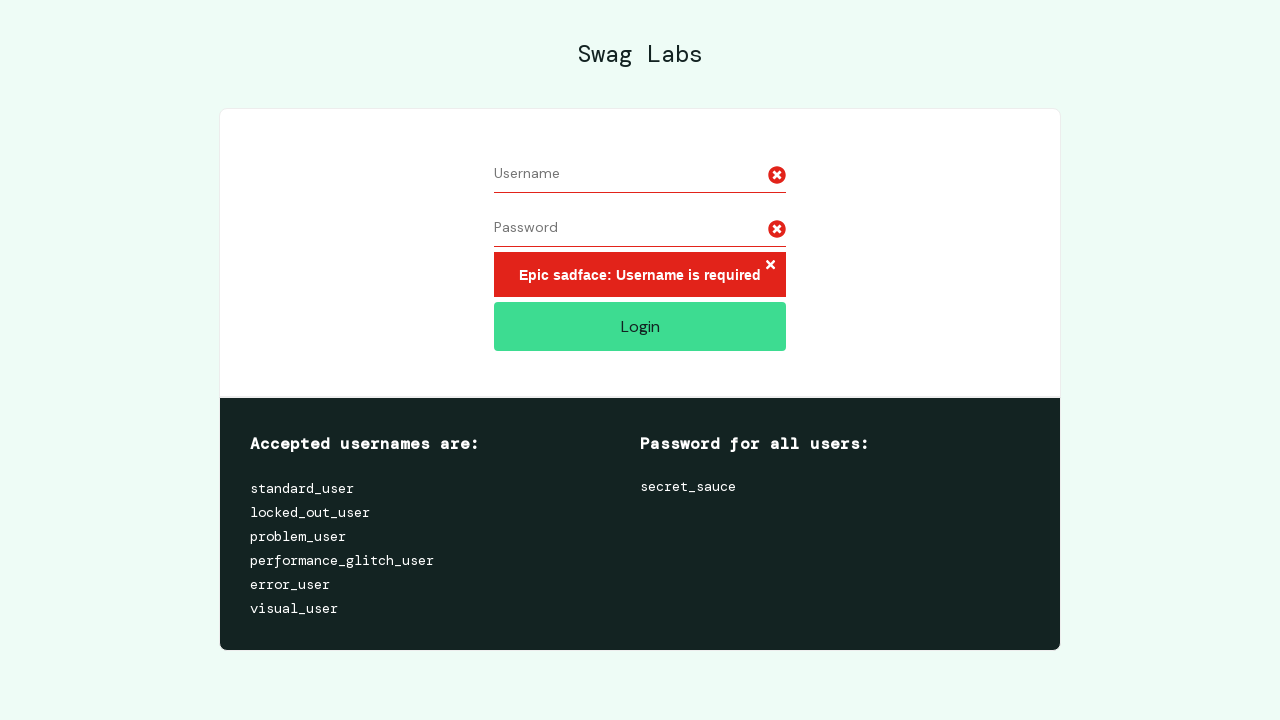